Adds multiple vegetable items to shopping cart by searching for specific product names and clicking their Add to Cart buttons

Starting URL: https://rahulshettyacademy.com/seleniumPractise/

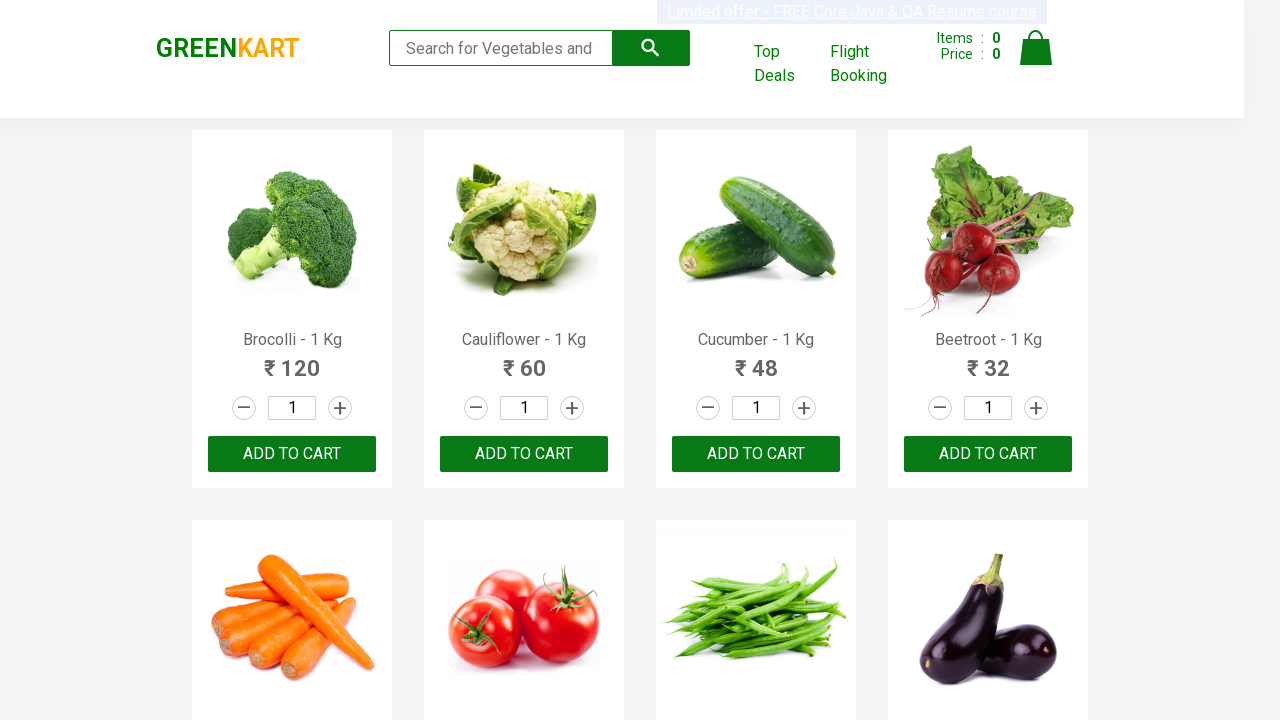

Waited for product names to load on the page
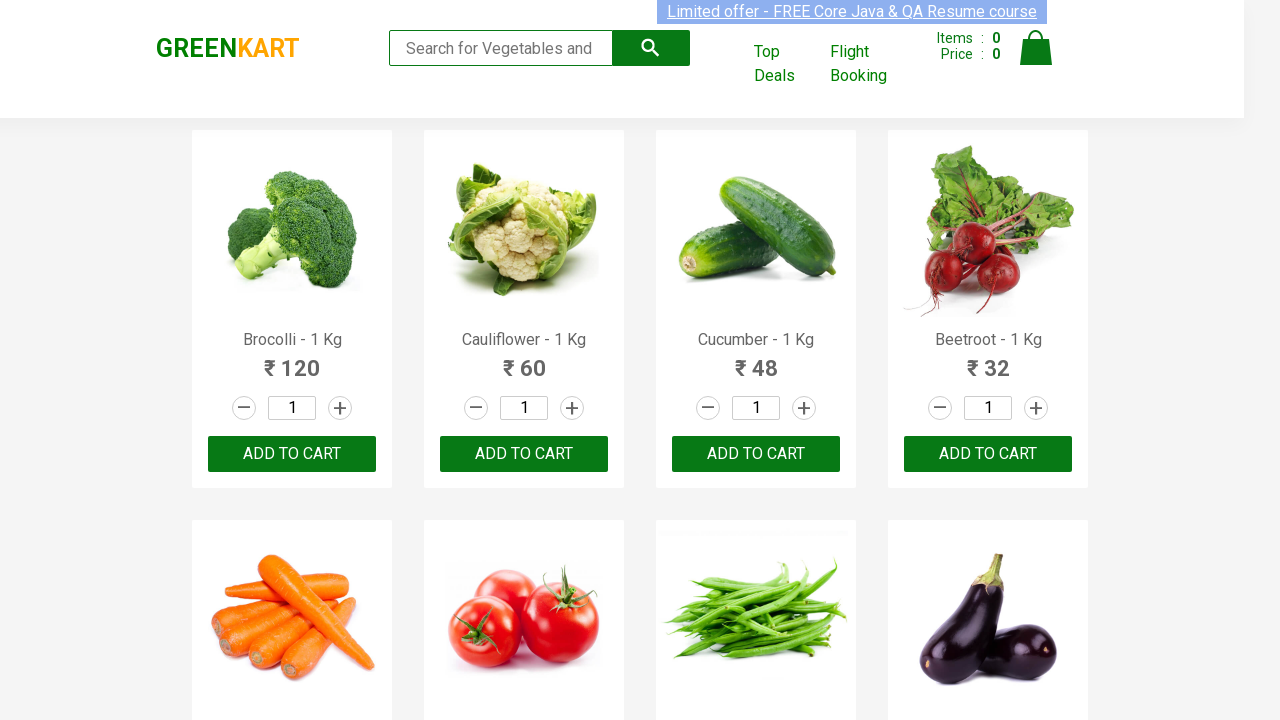

Retrieved all product elements from the page
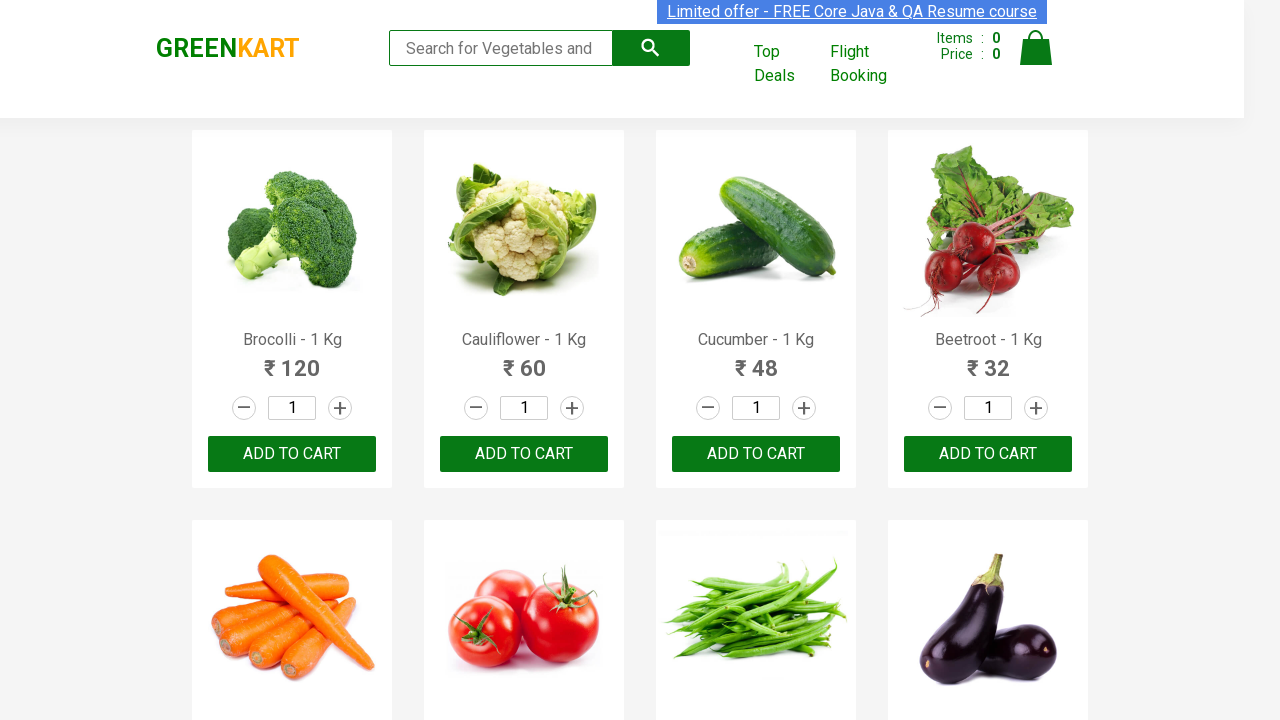

Added 'Brocolli' to cart (item 1 of 4) at (292, 454) on div.product-action > button >> nth=0
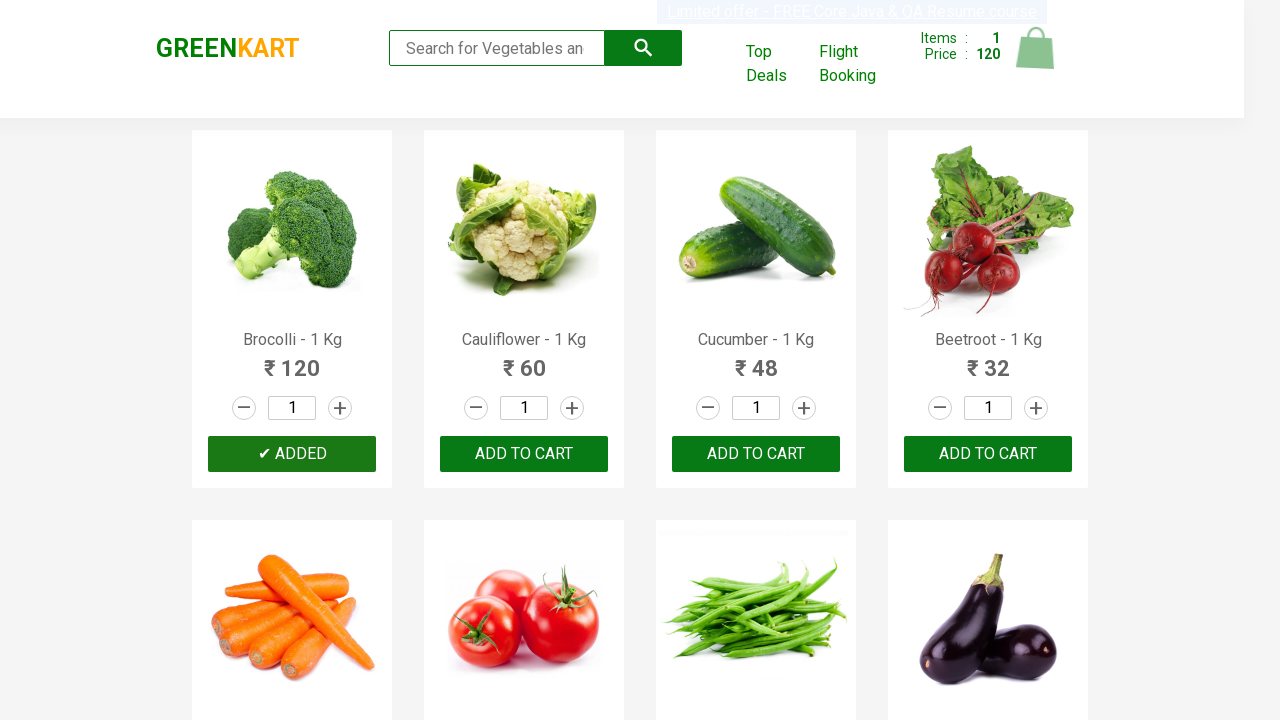

Added 'Cucumber' to cart (item 2 of 4) at (756, 454) on div.product-action > button >> nth=2
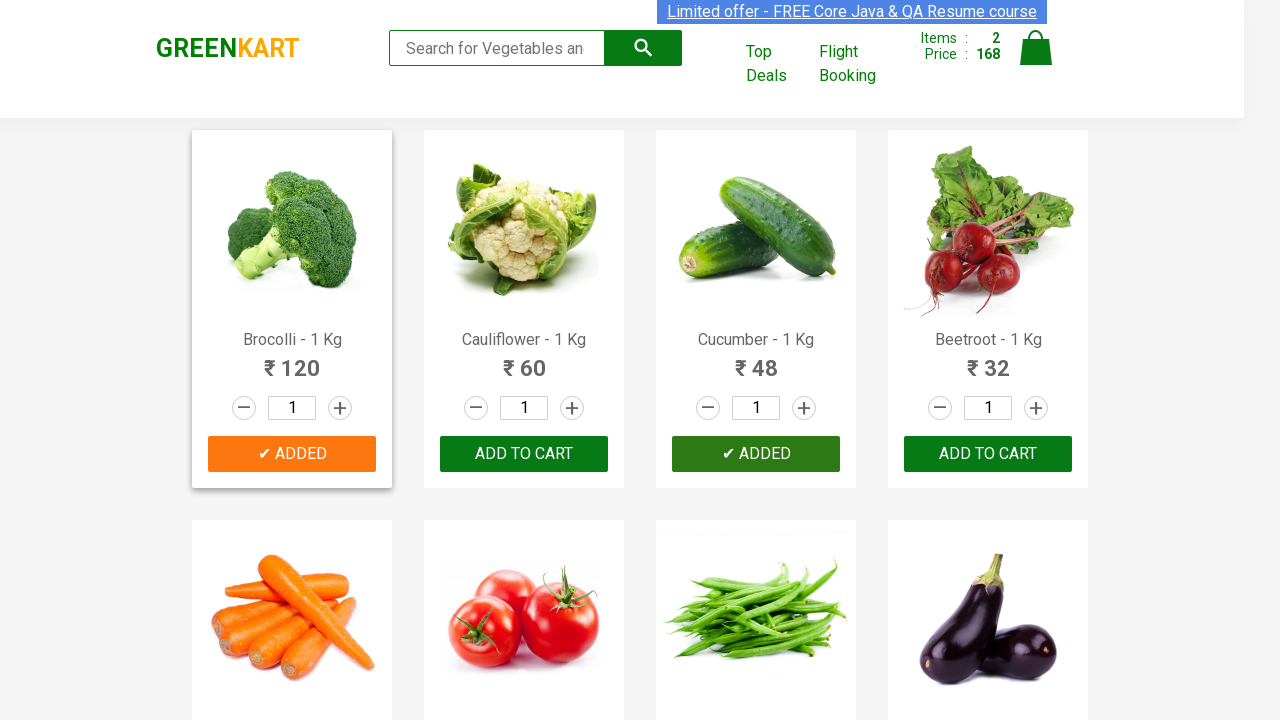

Added 'Beetroot' to cart (item 3 of 4) at (988, 454) on div.product-action > button >> nth=3
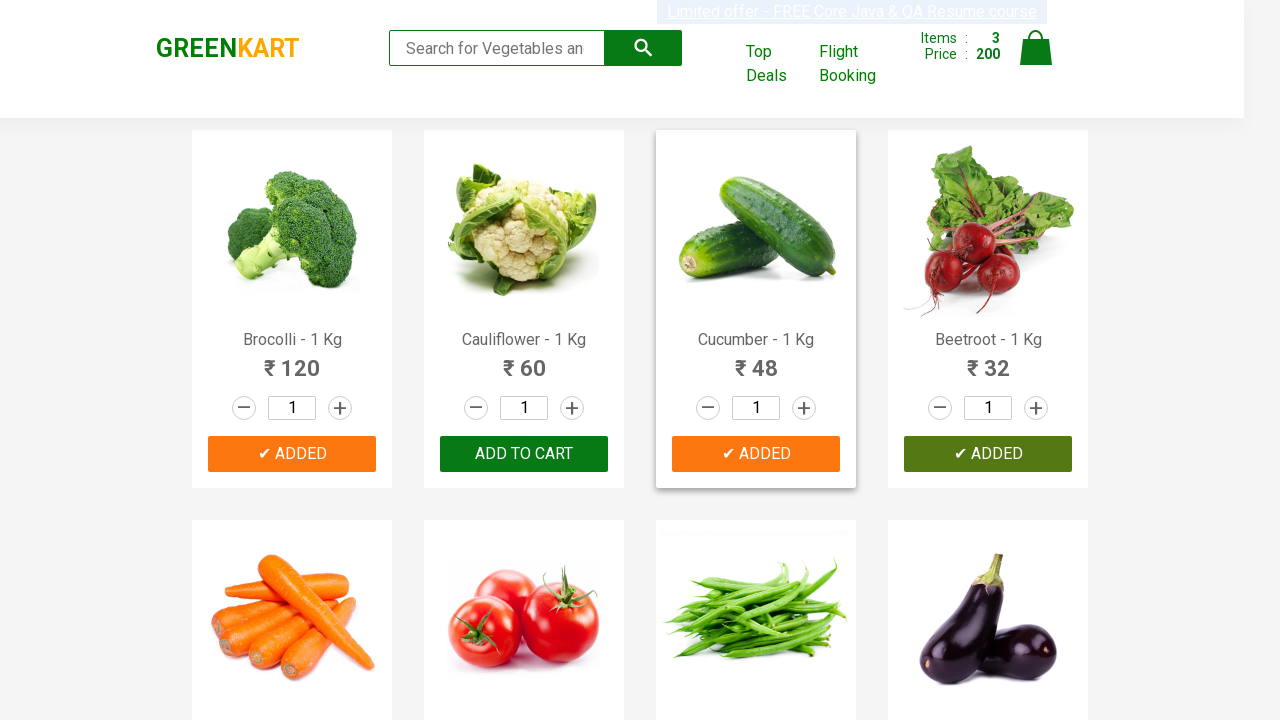

Added 'Brinjal' to cart (item 4 of 4) at (988, 360) on div.product-action > button >> nth=7
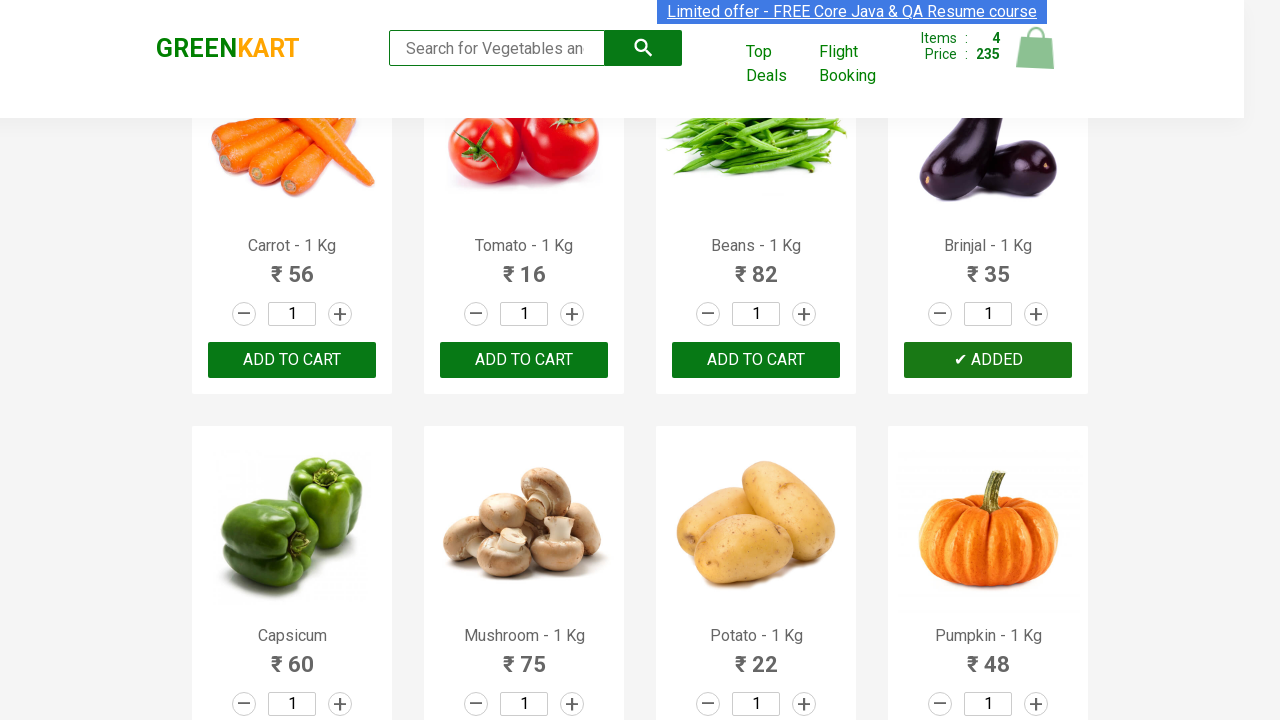

All required items have been added to cart
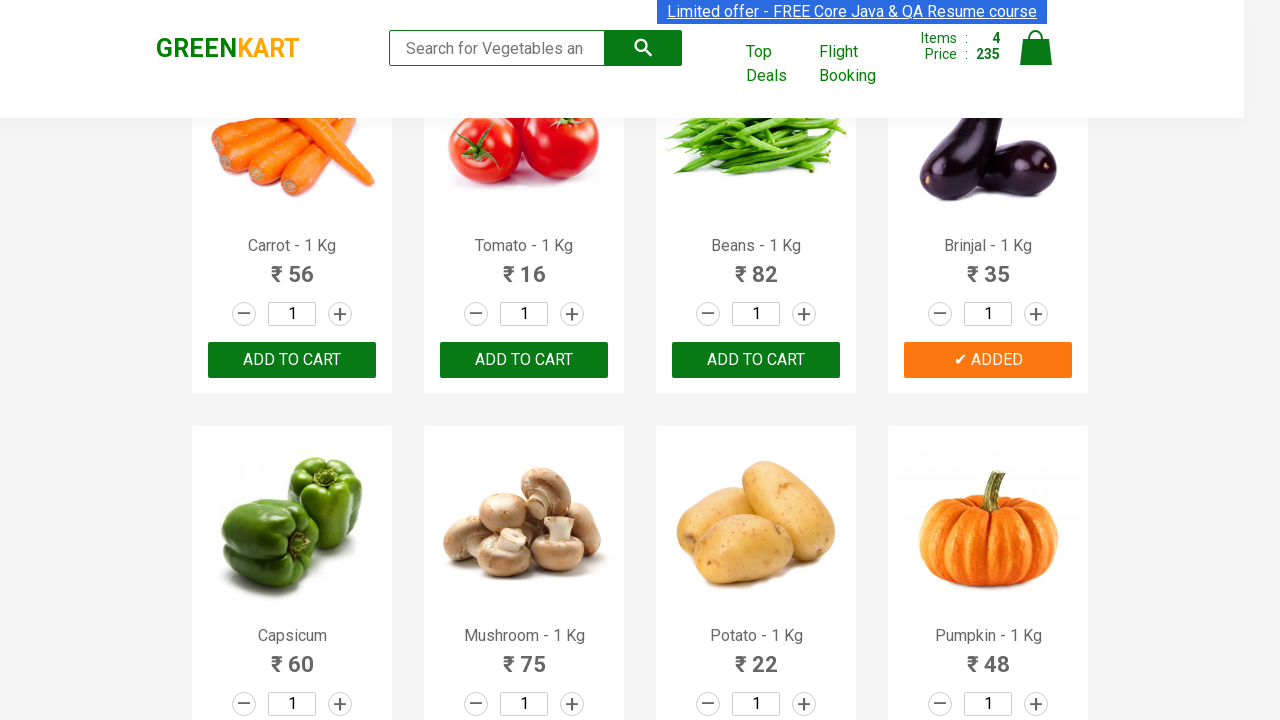

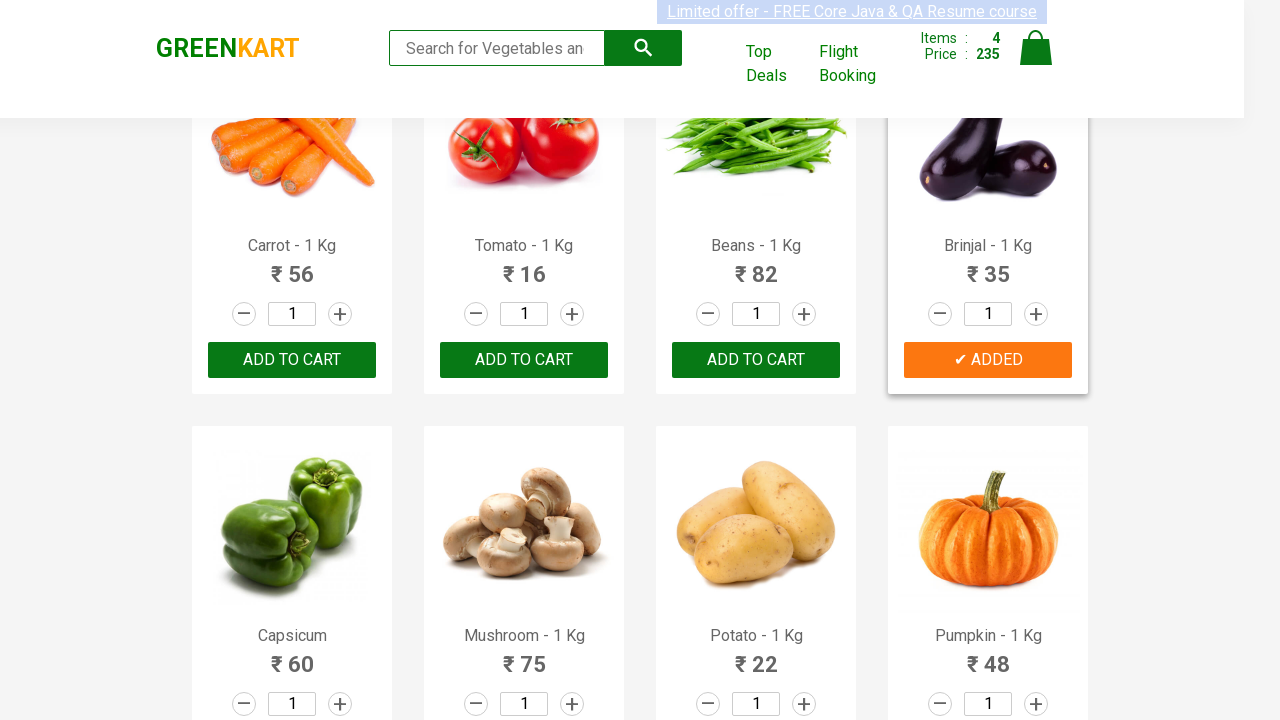